Tests search functionality by entering "mac" in the search field and clicking the search button using Selenium's standard click method

Starting URL: http://opencart.abstracta.us/

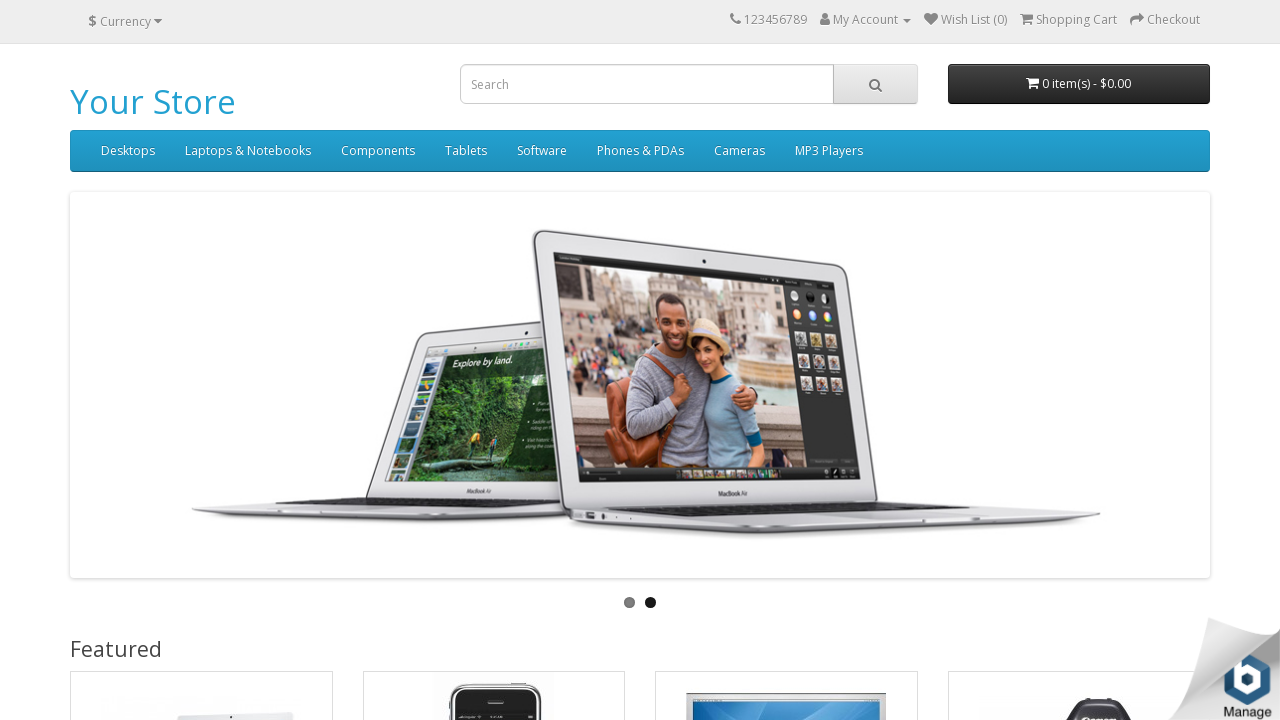

Cleared the search input field on #search input
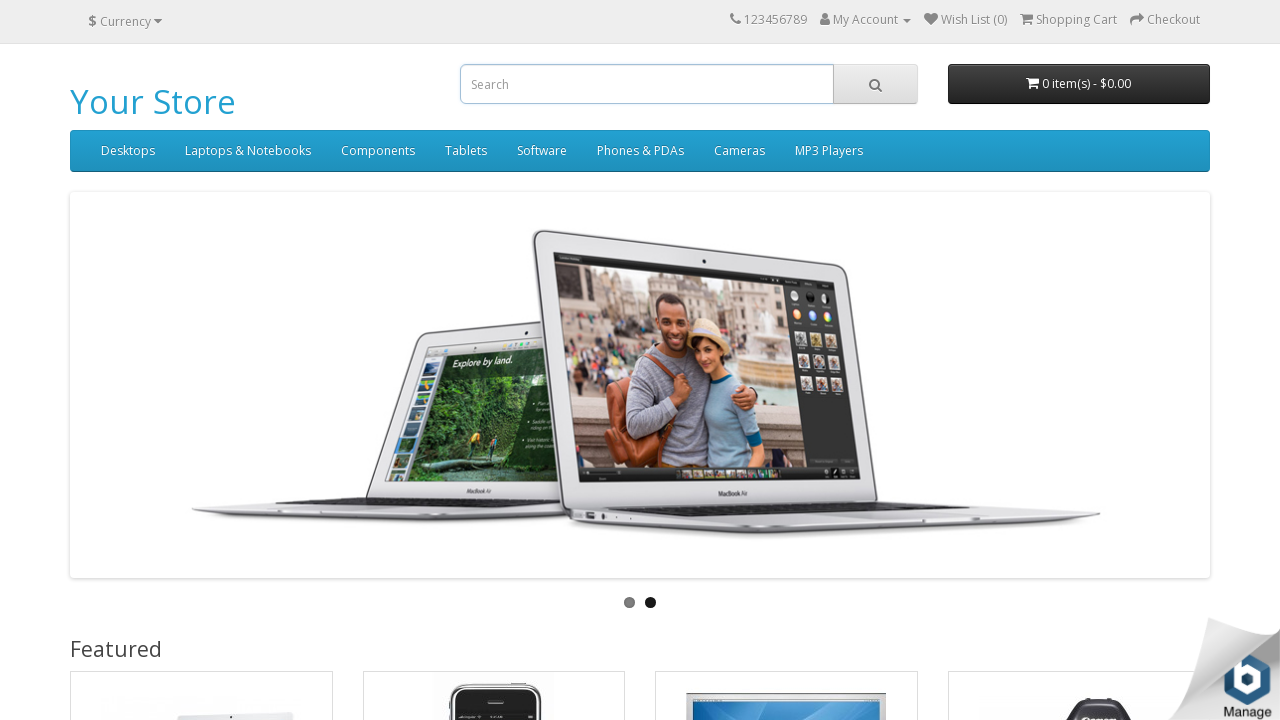

Filled search field with 'mac' on #search input
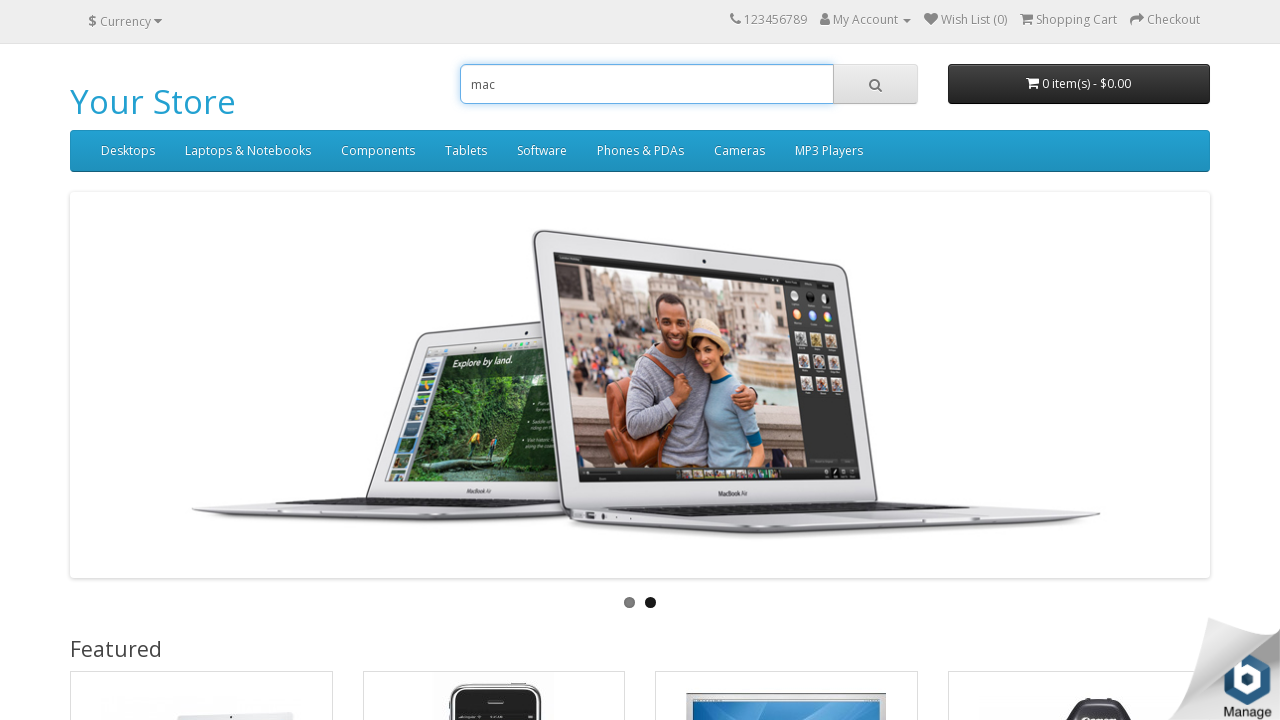

Clicked the search button to search for 'mac' at (875, 84) on #search button
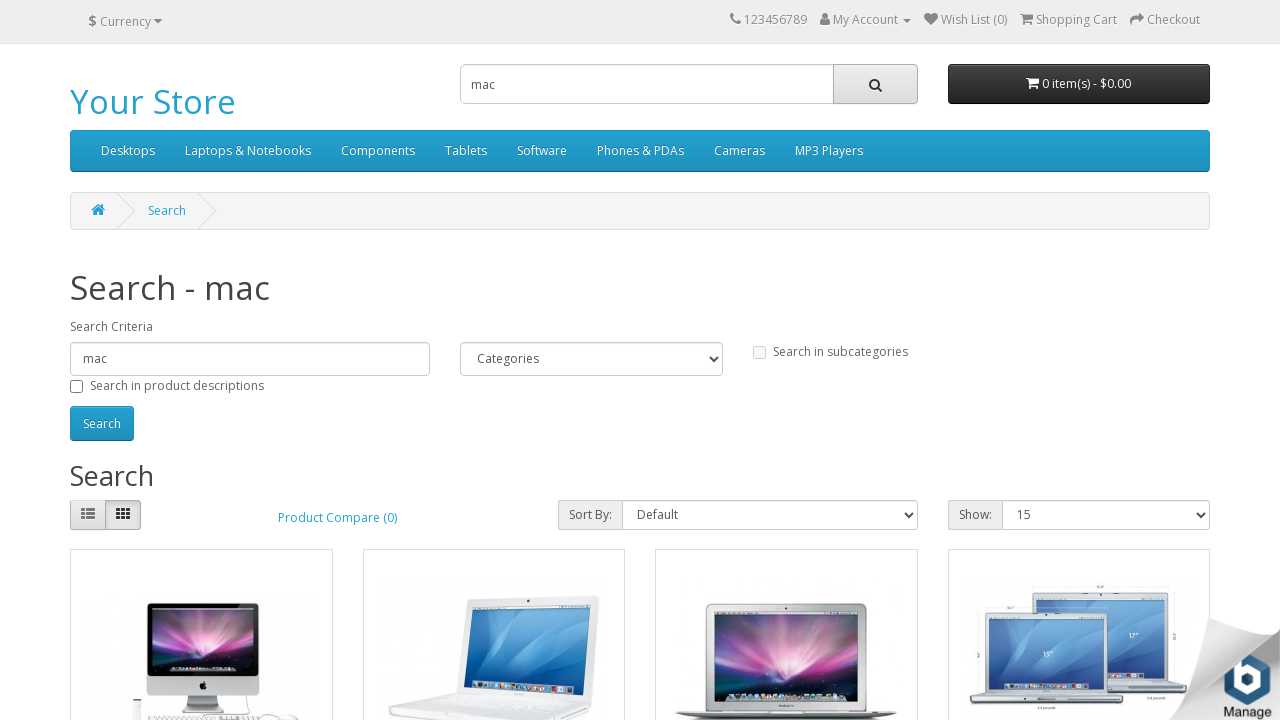

Waited 3 seconds for search results to load
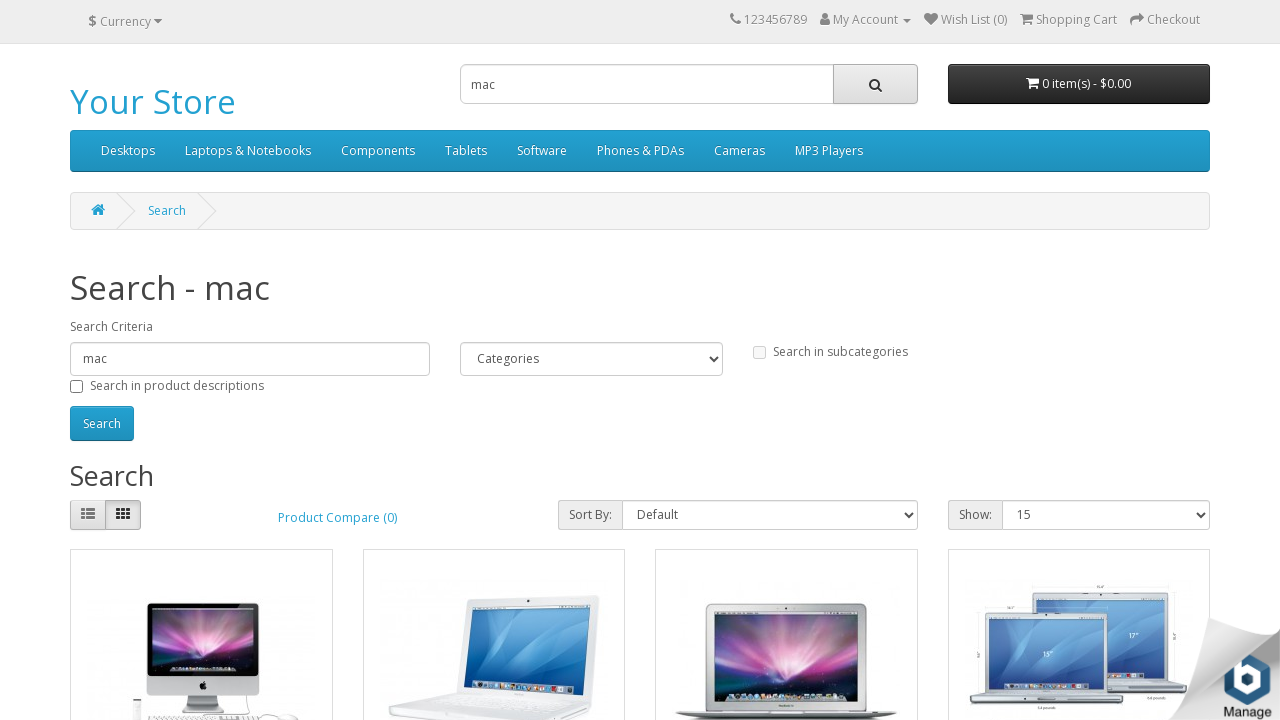

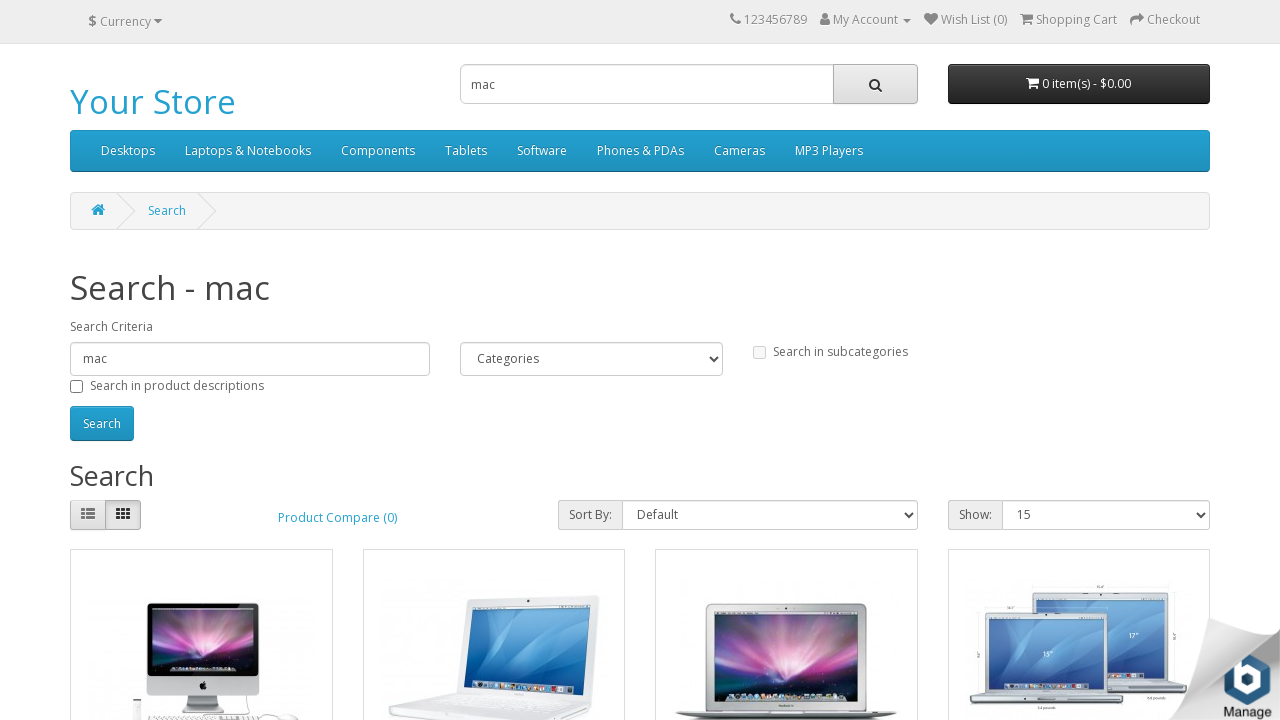